Tests drag-and-drop functionality by dragging an element and dropping it onto a target element within an iframe

Starting URL: http://jqueryui.com/droppable/

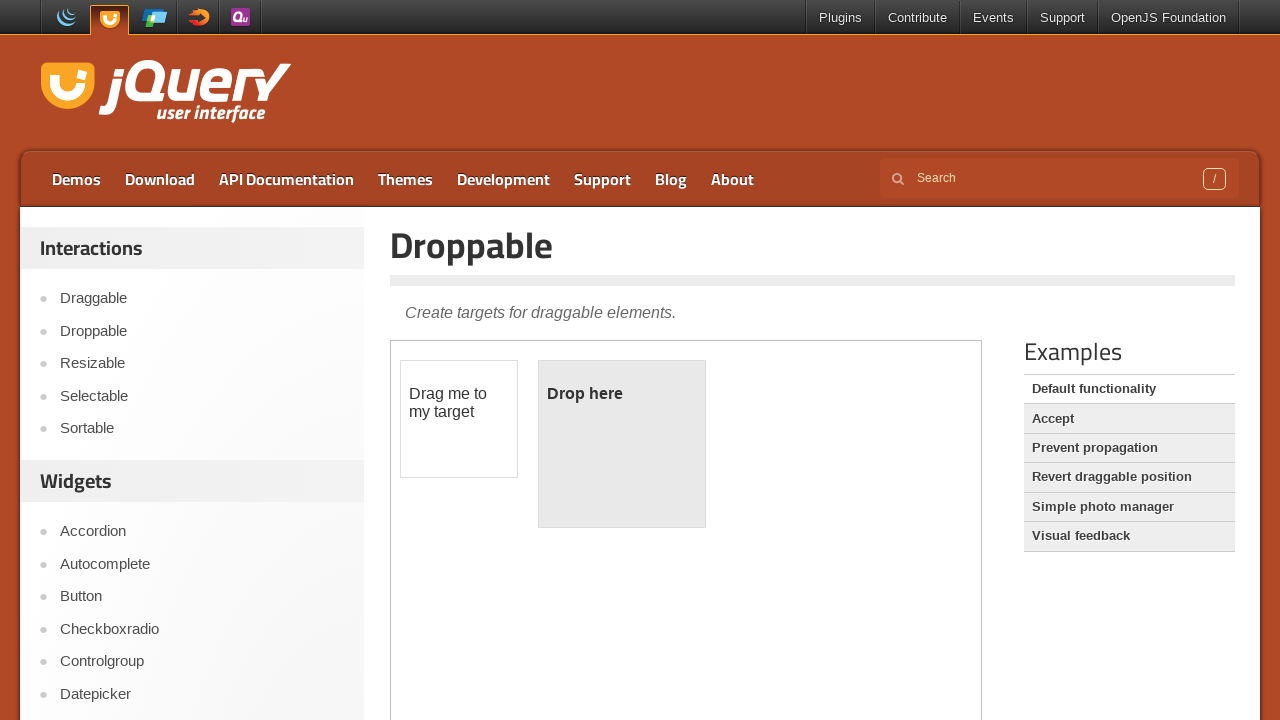

Waited for iframe to be available
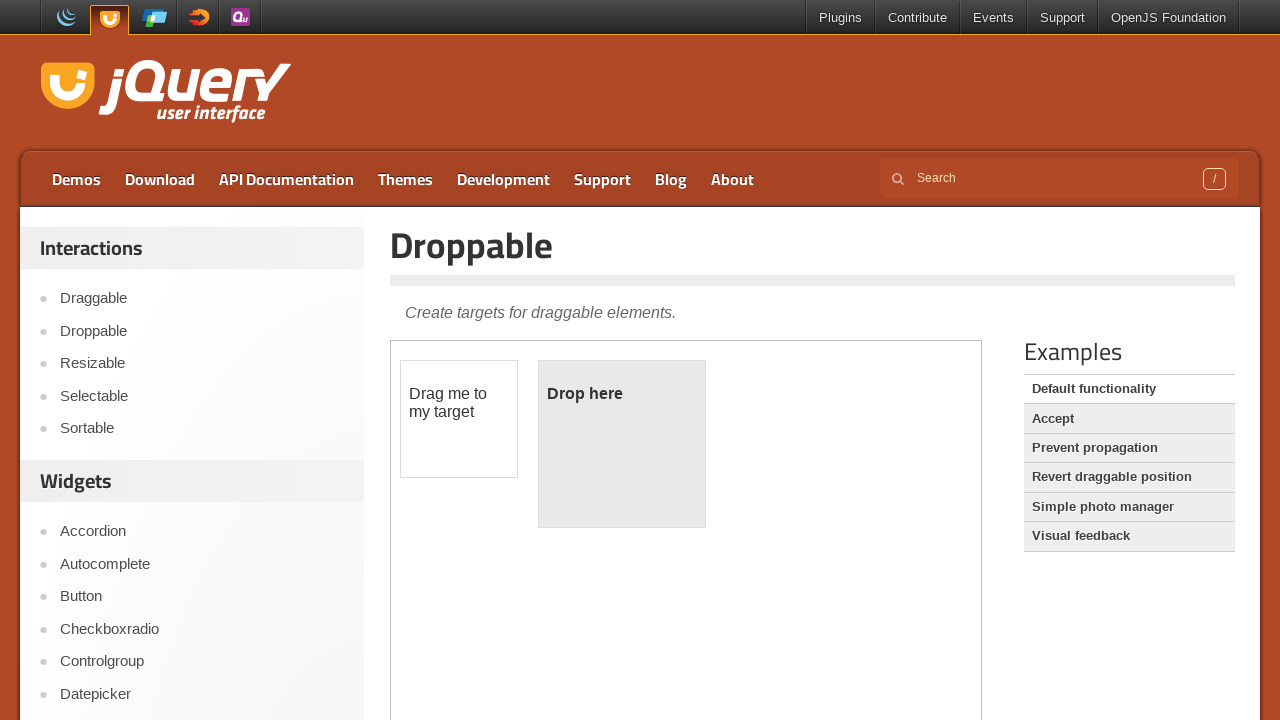

Located the first iframe on the page
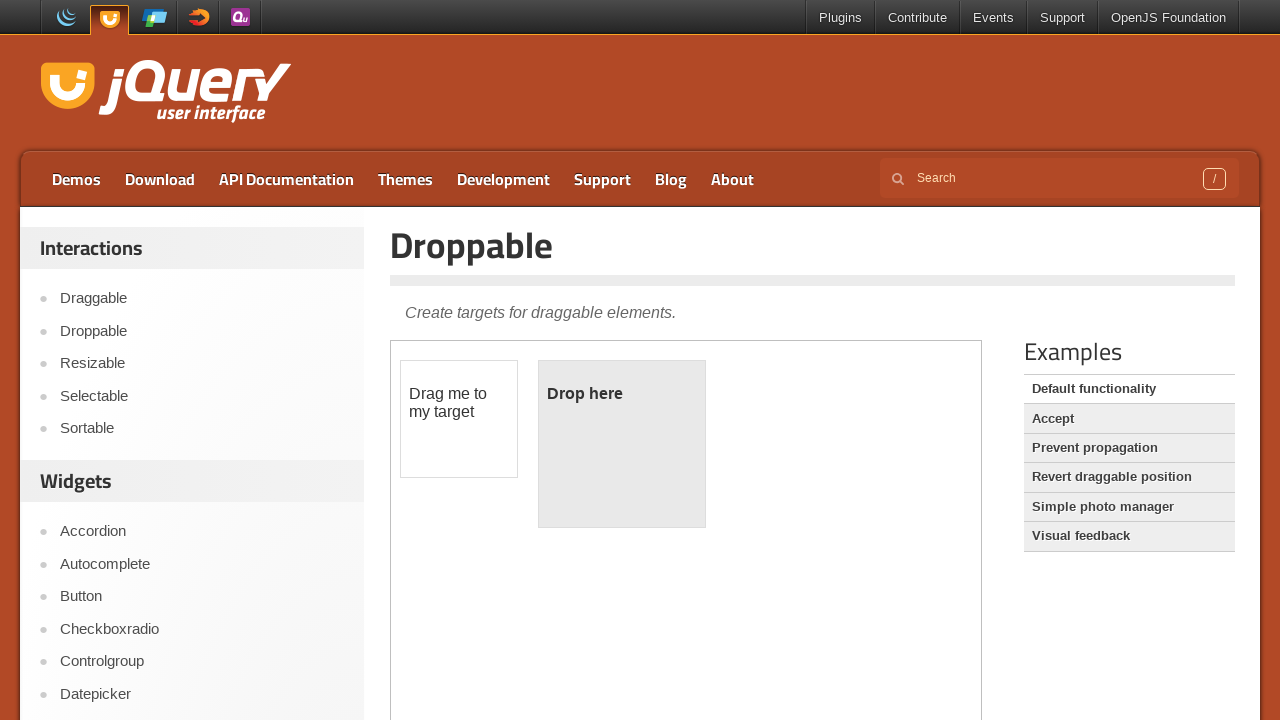

Located the draggable element within the iframe
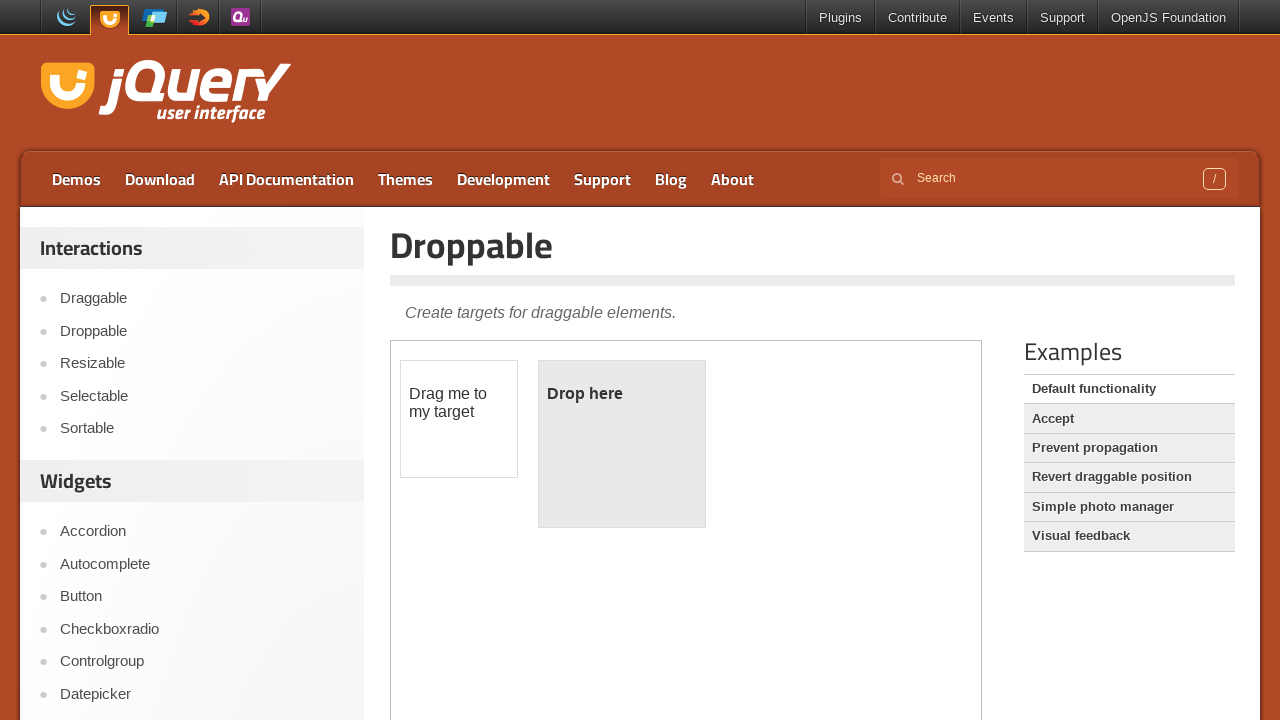

Located the droppable target element within the iframe
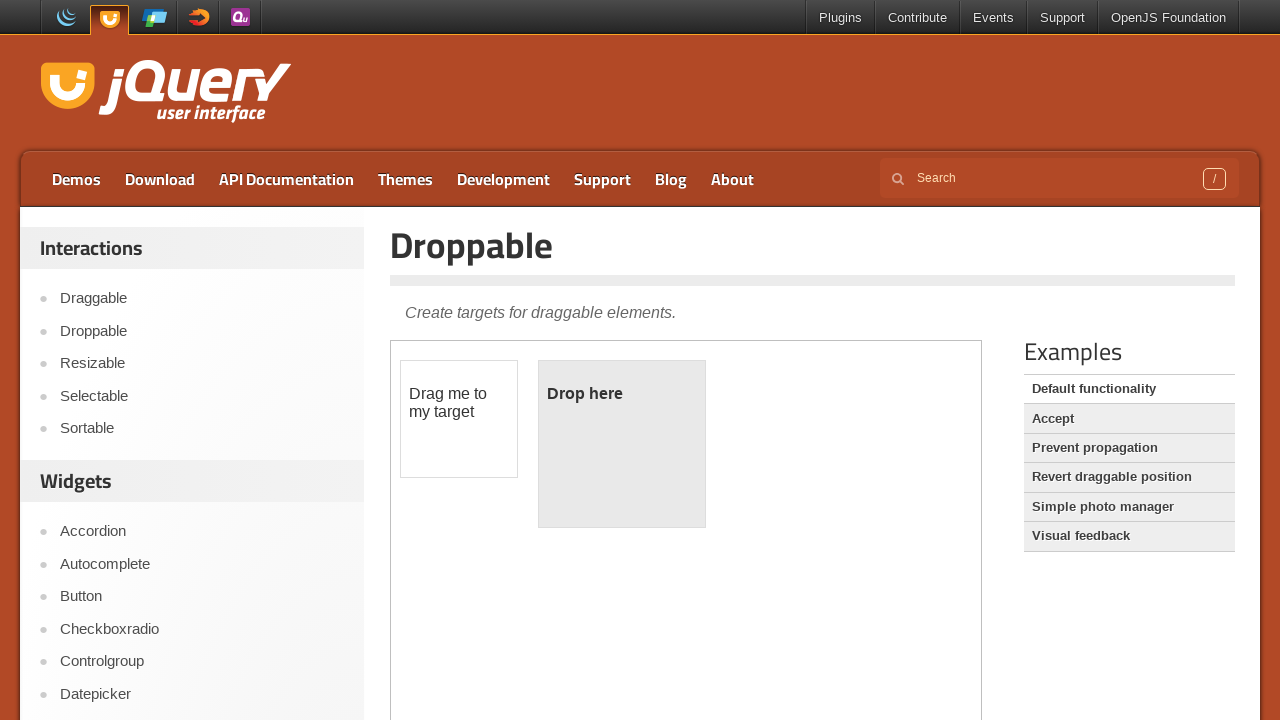

Dragged the draggable element and dropped it onto the droppable target at (622, 444)
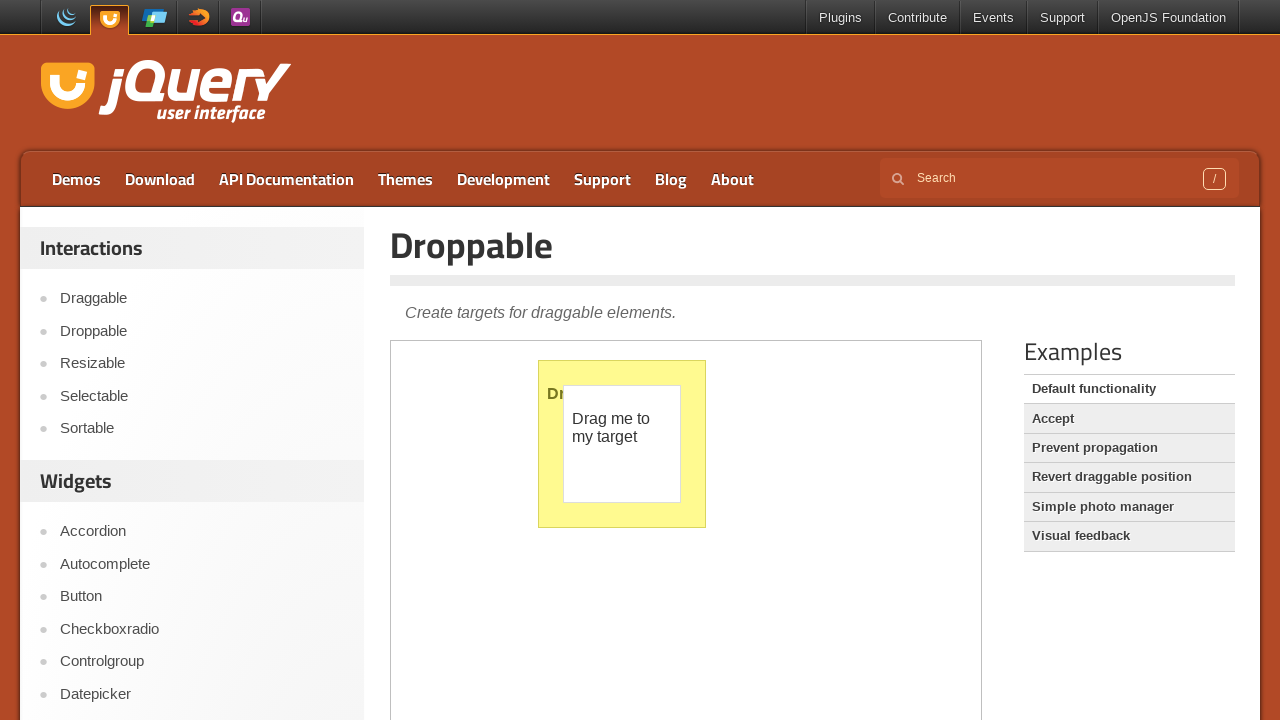

Waited 2 seconds to observe the drag-and-drop result
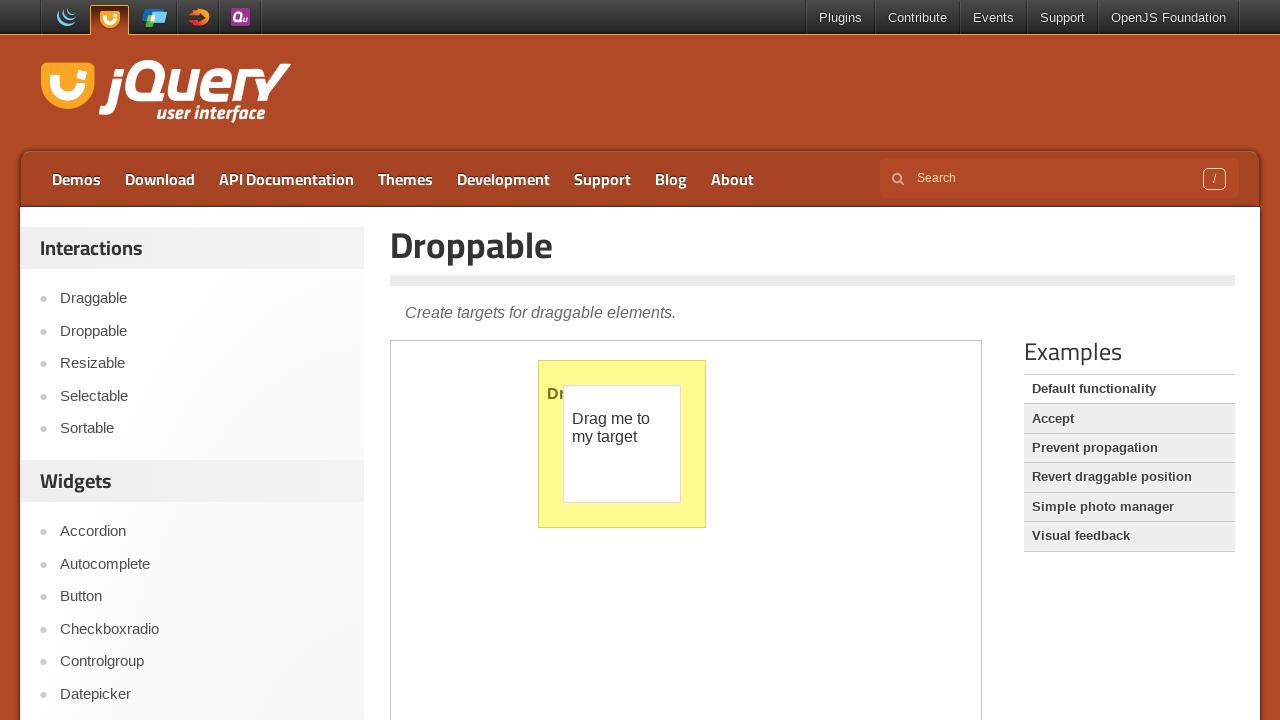

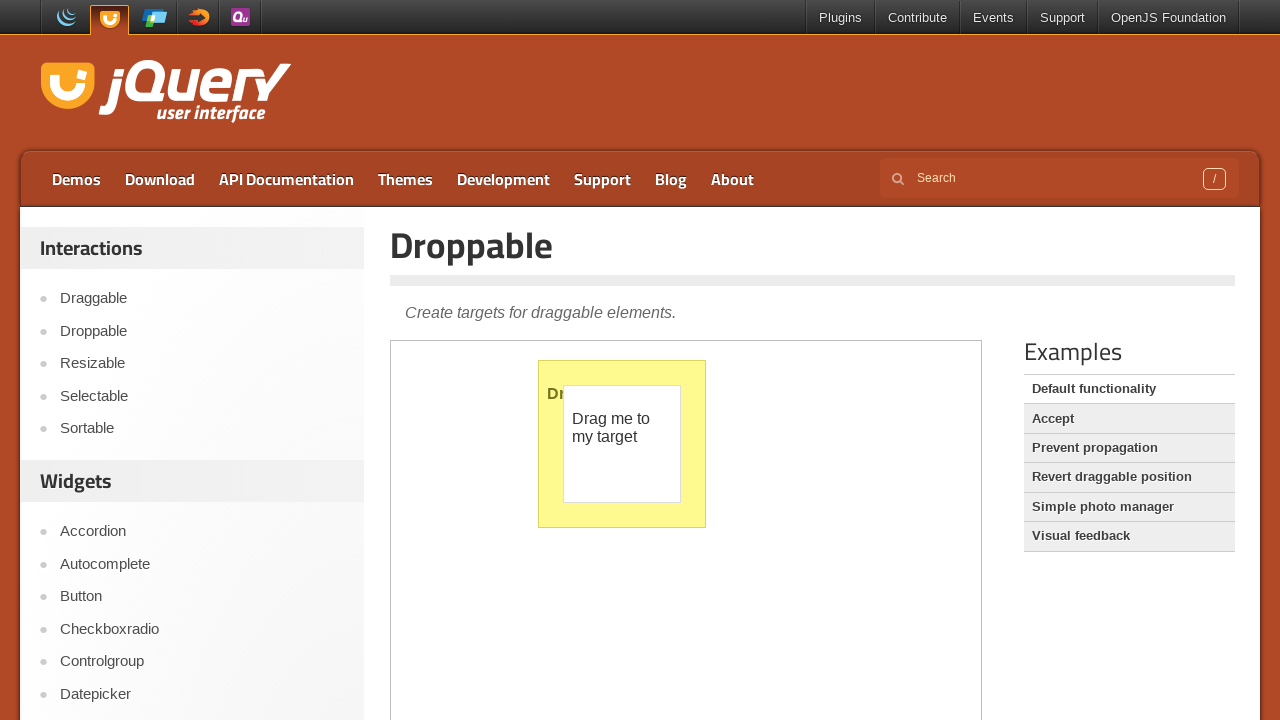